Tests deleting an element by adding three elements, clicking the last one to delete it, and verifying only two remain

Starting URL: https://the-internet.herokuapp.com

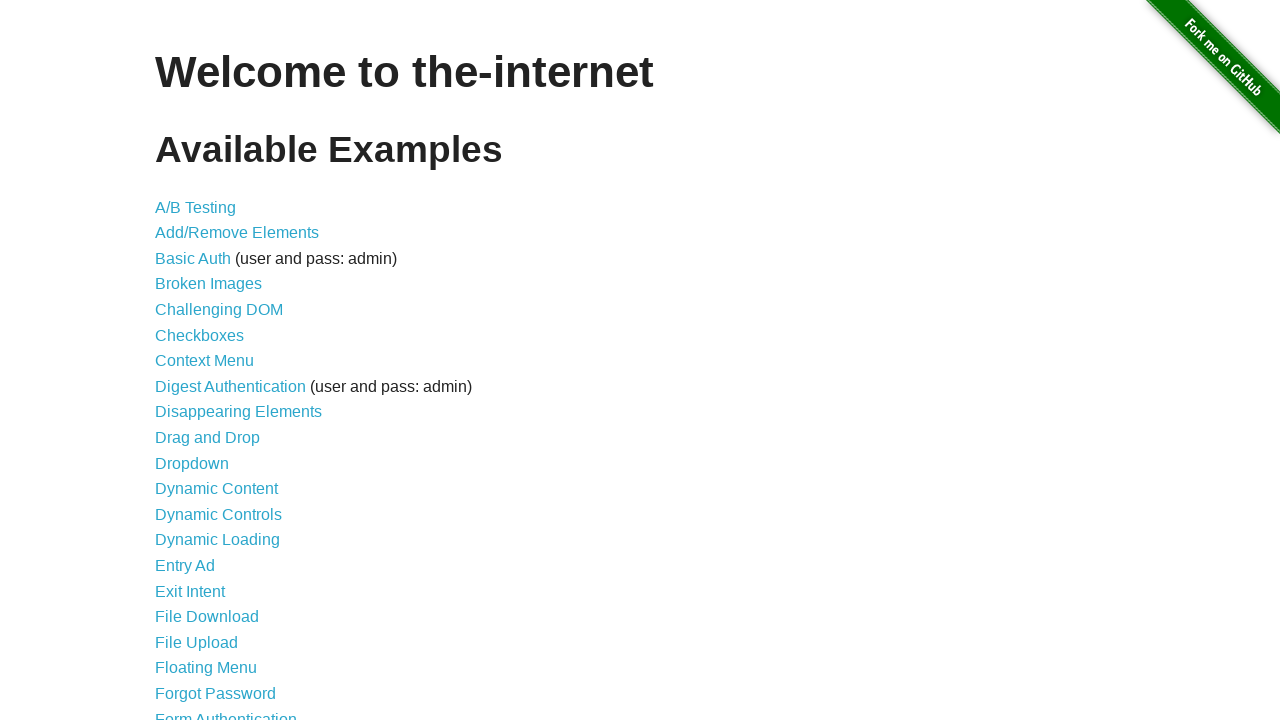

Clicked on Add/Remove Elements link at (237, 233) on text=Add/Remove Elements
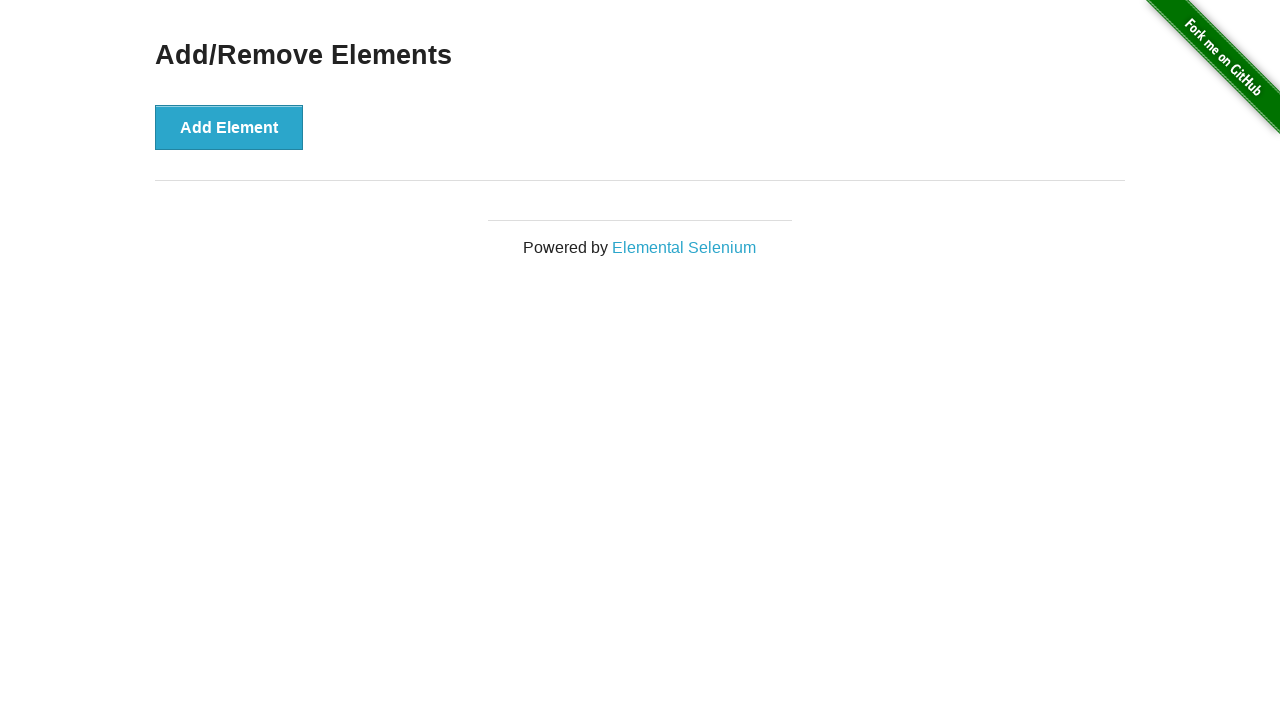

Clicked Add Element button (1st time) at (229, 127) on #content > div > button
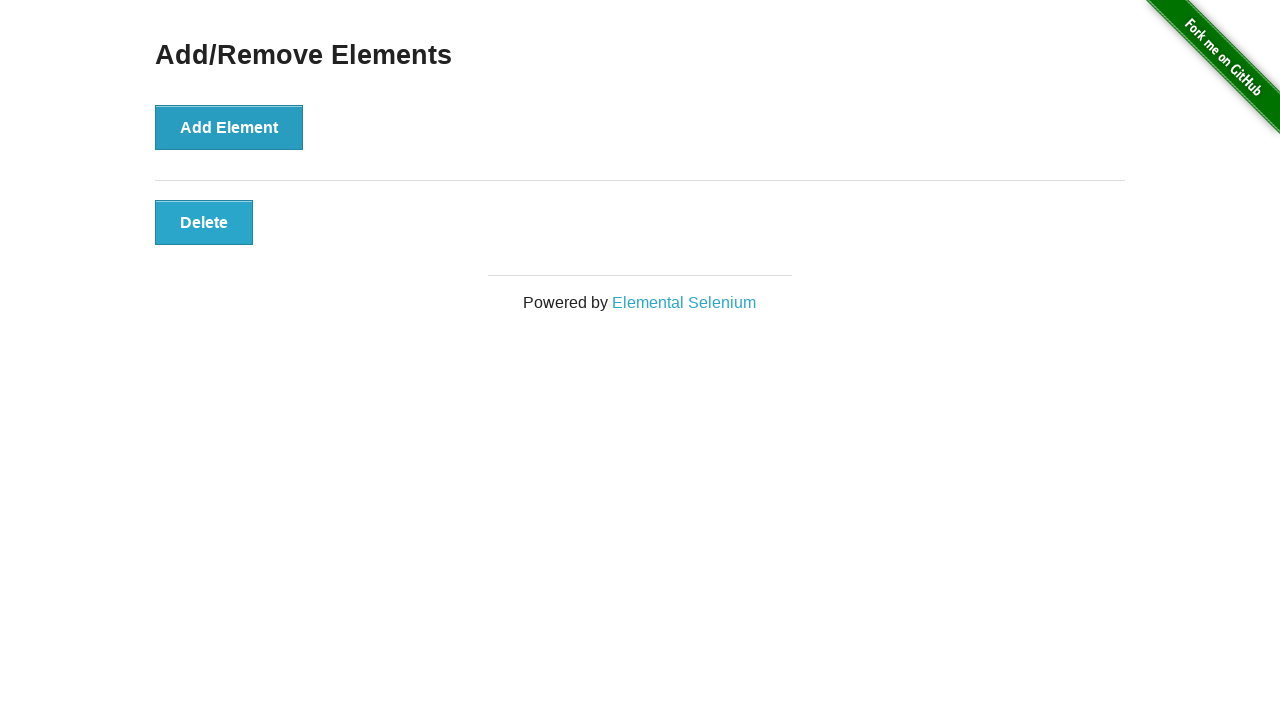

Clicked Add Element button (2nd time) at (229, 127) on #content > div > button
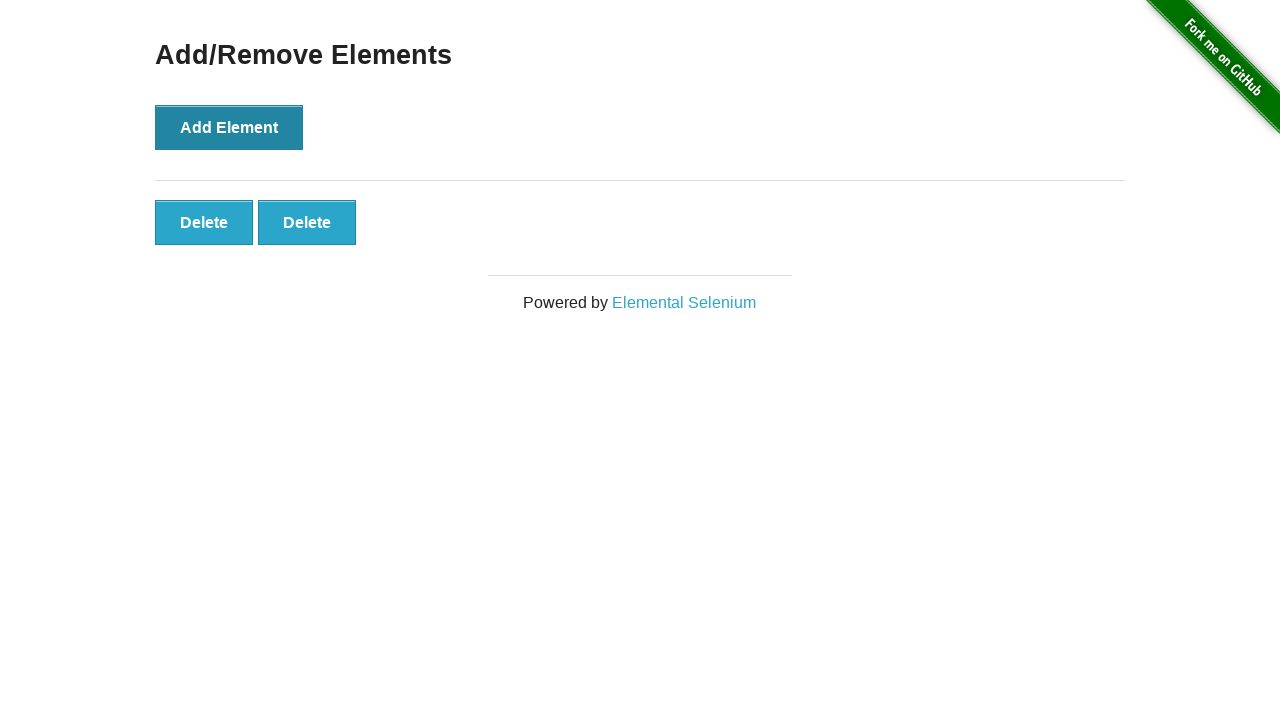

Clicked Add Element button (3rd time) at (229, 127) on #content > div > button
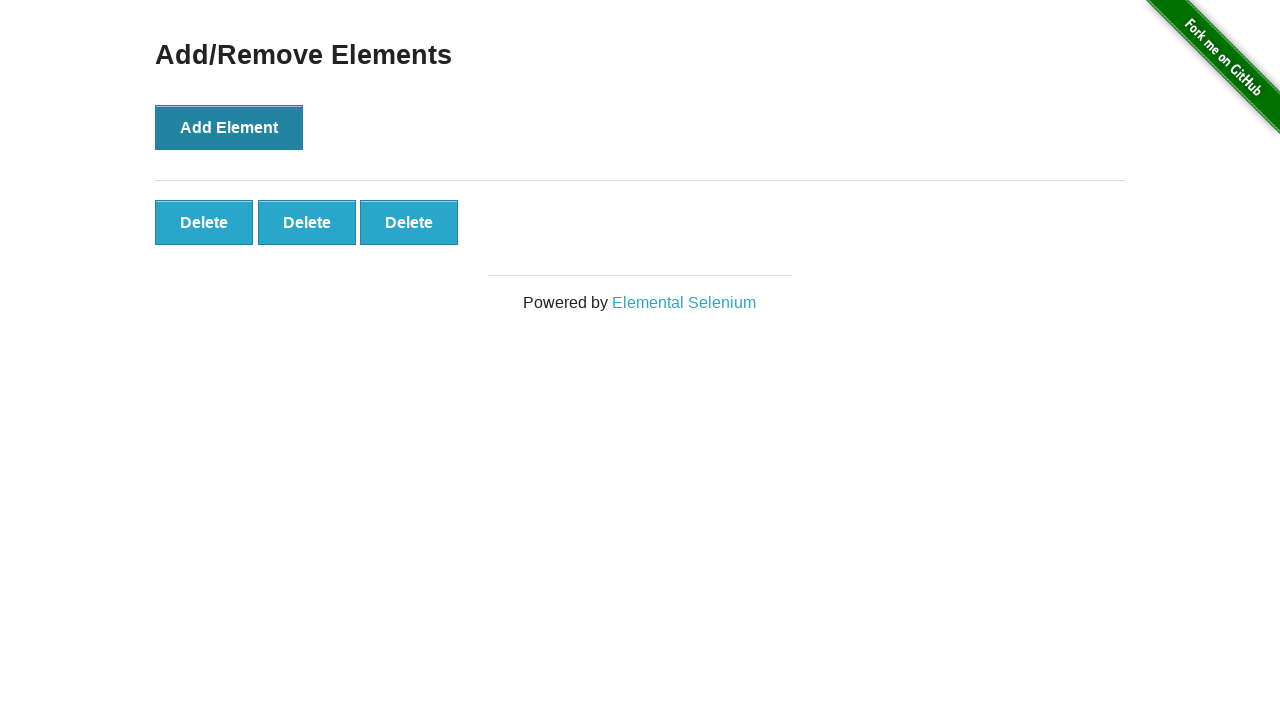

Clicked the last added element to delete it at (409, 222) on .added-manually >> nth=2
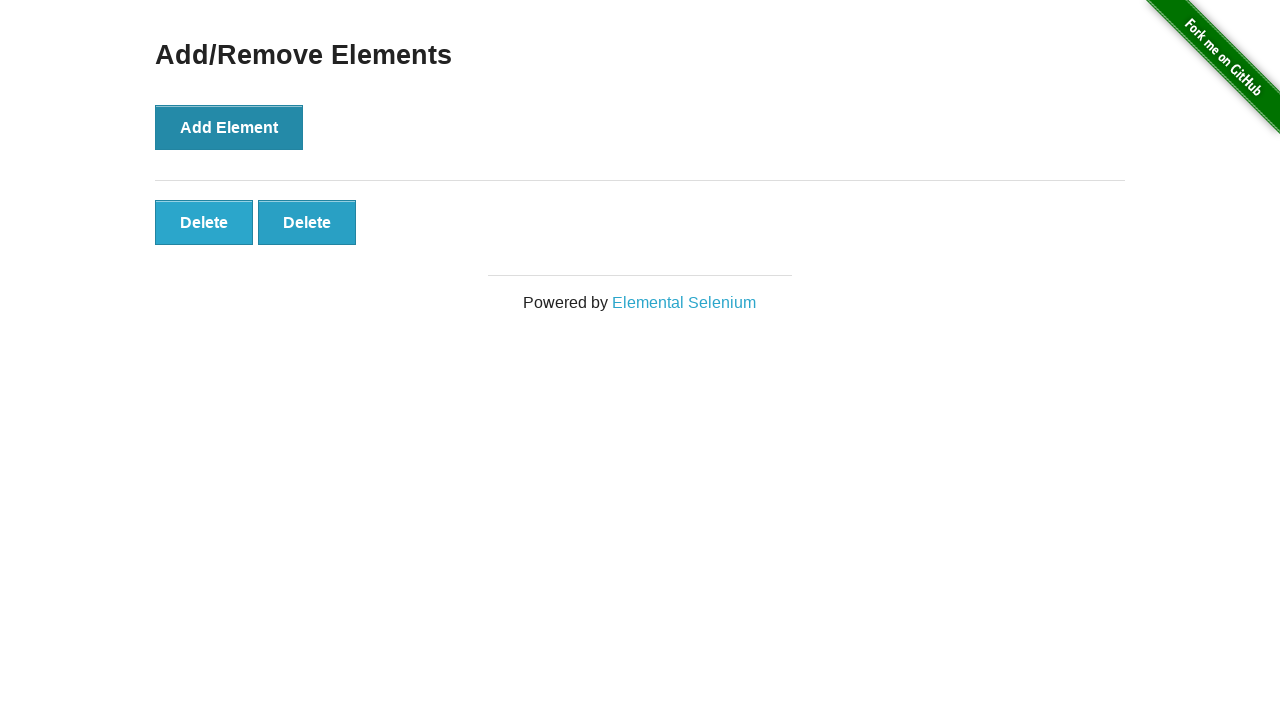

Verified that only 2 elements remain after deletion
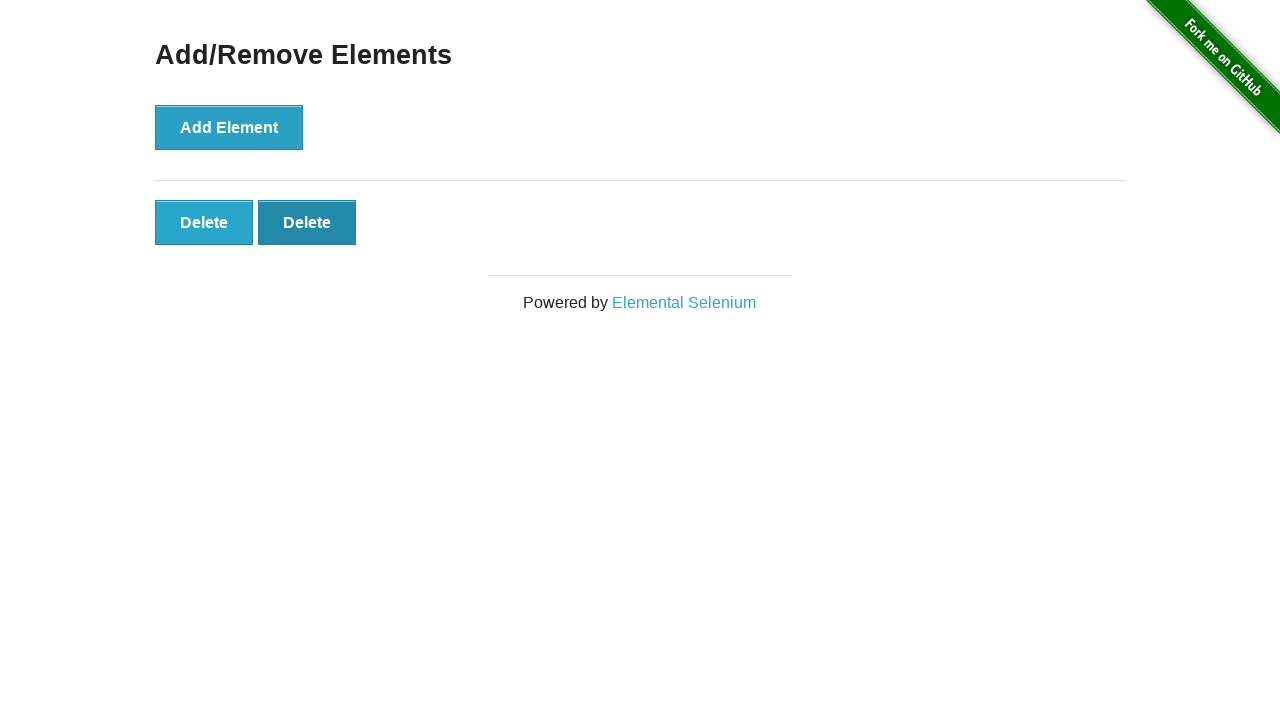

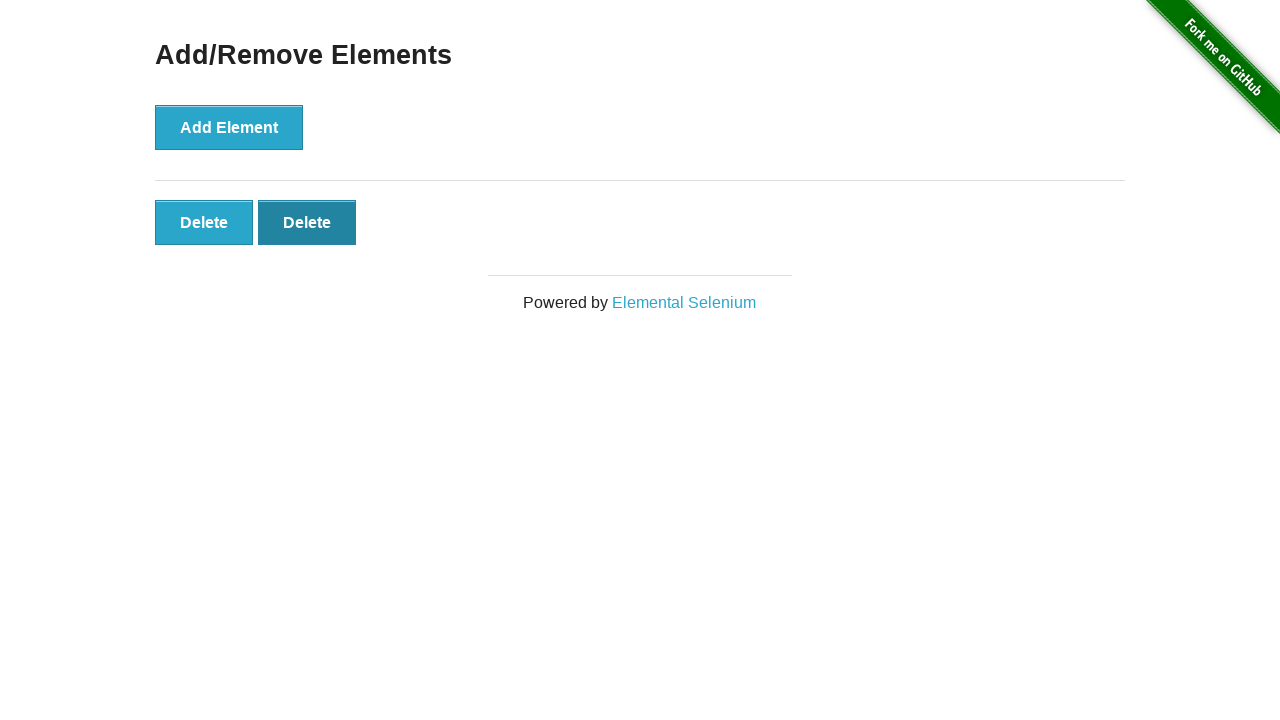